Tests that clicking Clear completed removes completed items from the list.

Starting URL: https://demo.playwright.dev/todomvc

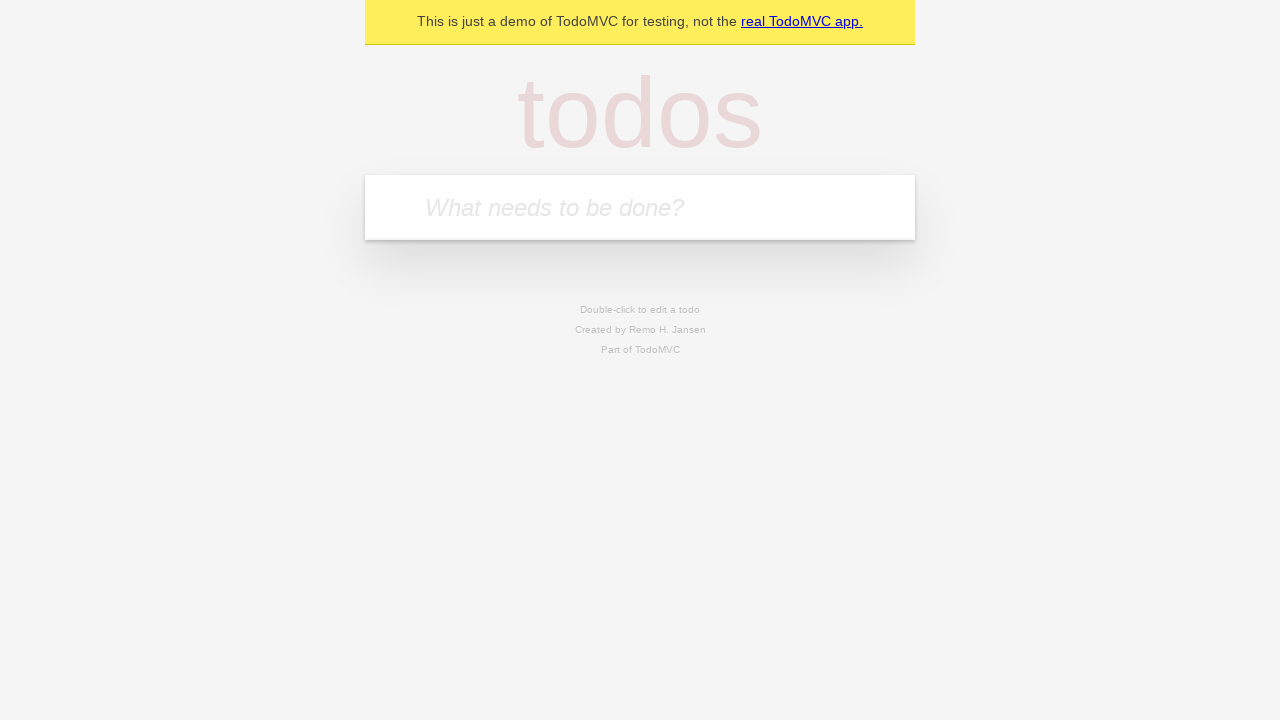

Filled todo input with 'buy some cheese' on internal:attr=[placeholder="What needs to be done?"i]
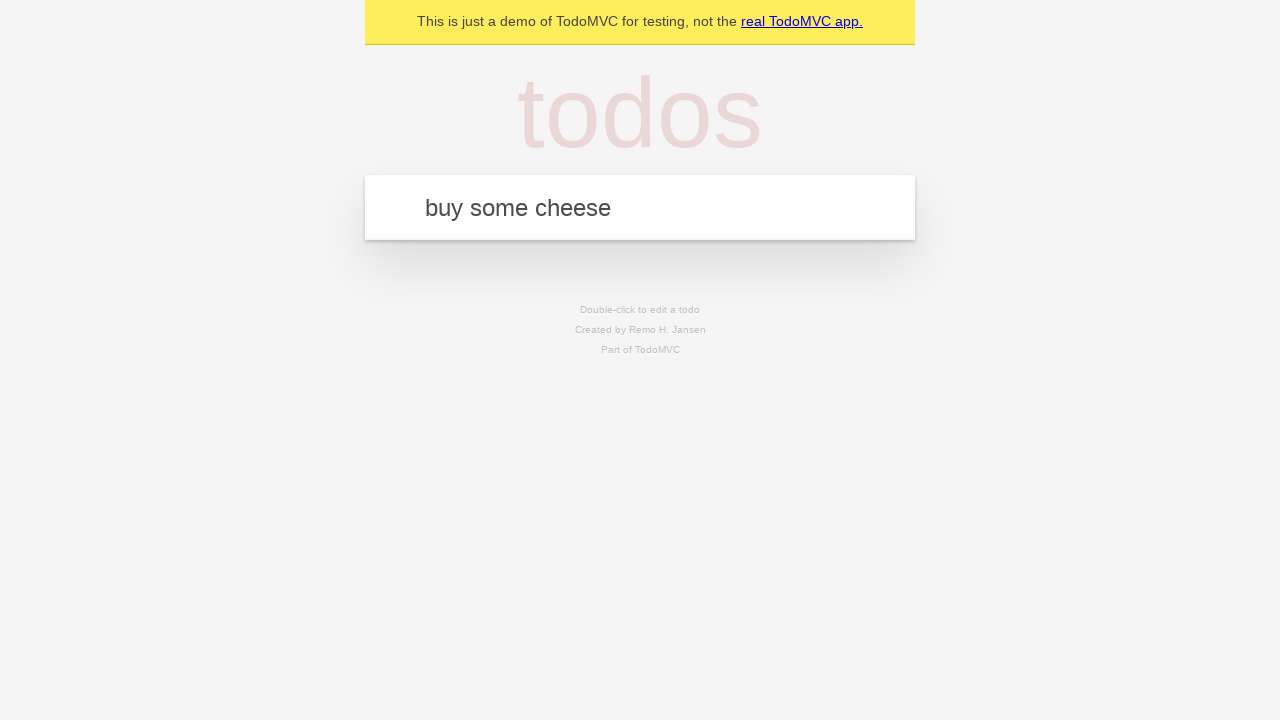

Pressed Enter to add first todo on internal:attr=[placeholder="What needs to be done?"i]
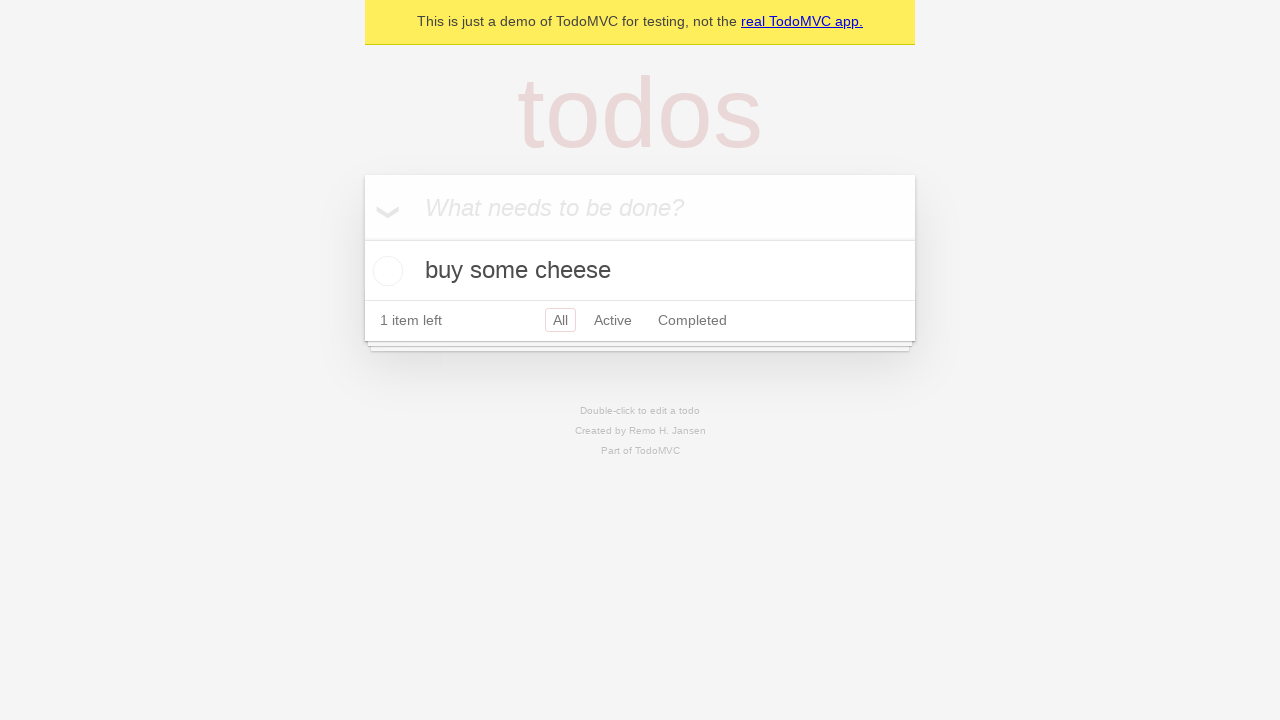

Filled todo input with 'feed the cat' on internal:attr=[placeholder="What needs to be done?"i]
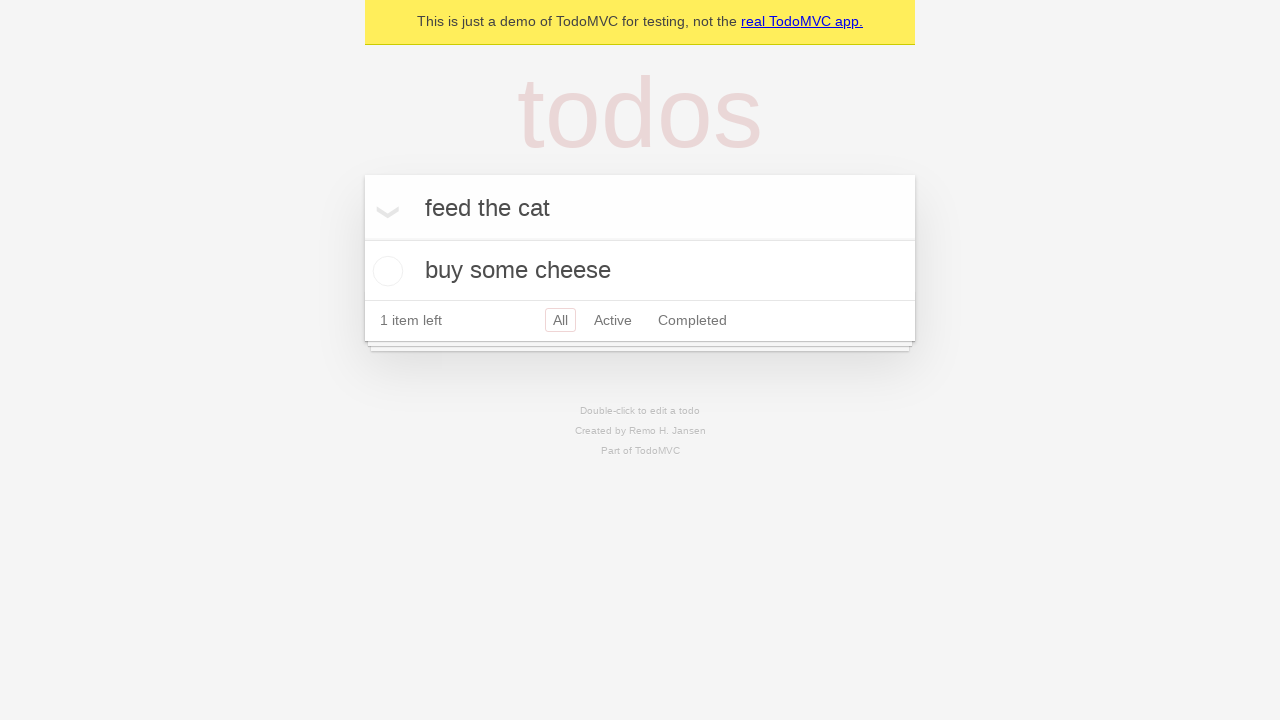

Pressed Enter to add second todo on internal:attr=[placeholder="What needs to be done?"i]
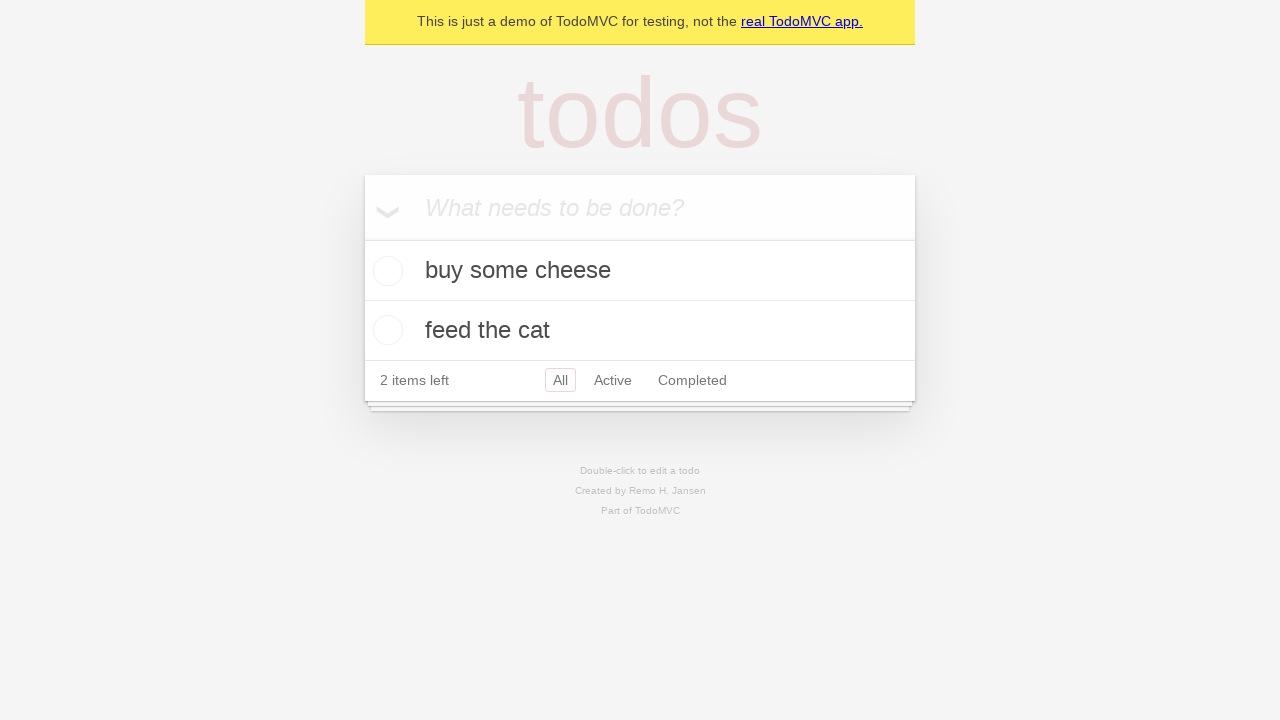

Filled todo input with 'book a doctors appointment' on internal:attr=[placeholder="What needs to be done?"i]
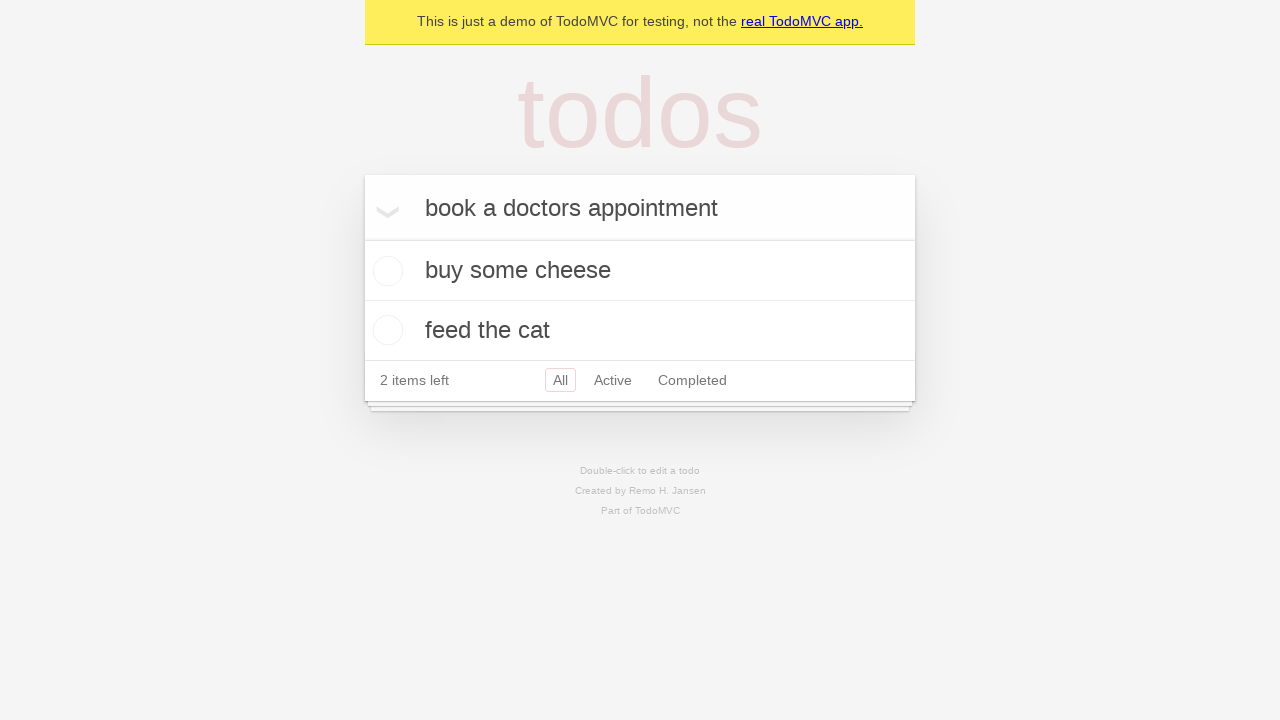

Pressed Enter to add third todo on internal:attr=[placeholder="What needs to be done?"i]
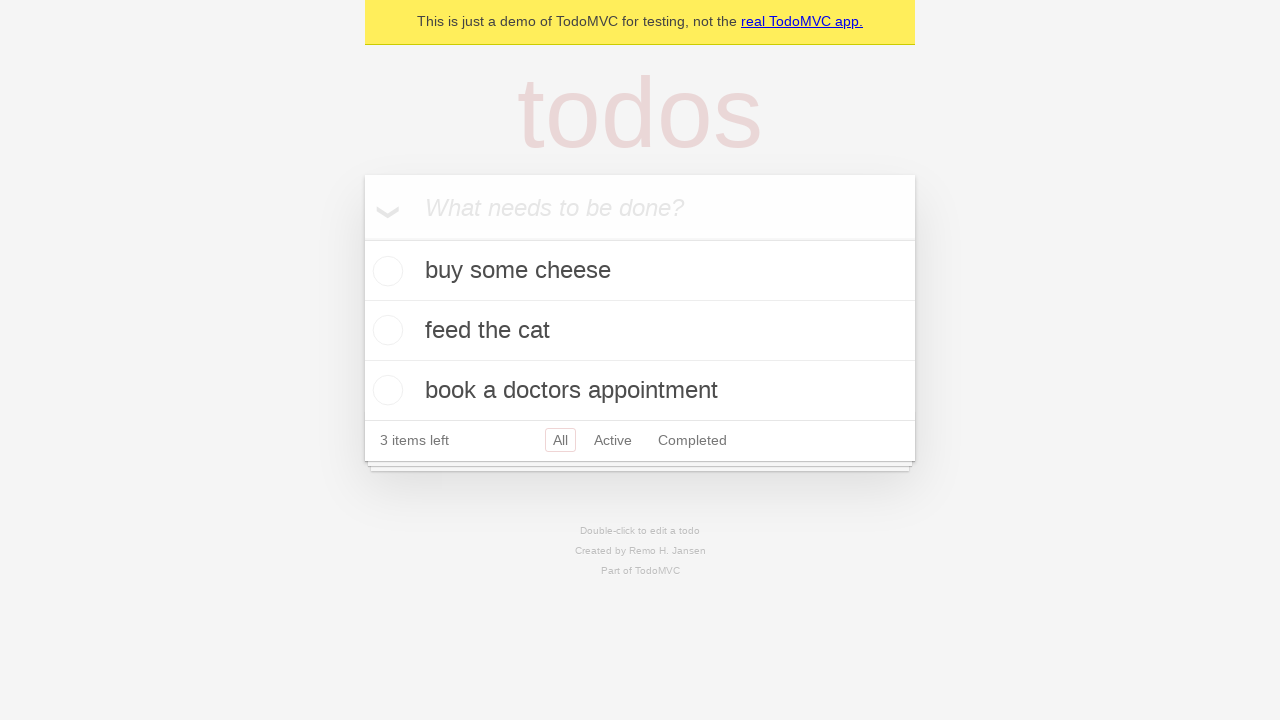

Checked the second todo item 'feed the cat' at (385, 330) on internal:testid=[data-testid="todo-item"s] >> nth=1 >> internal:role=checkbox
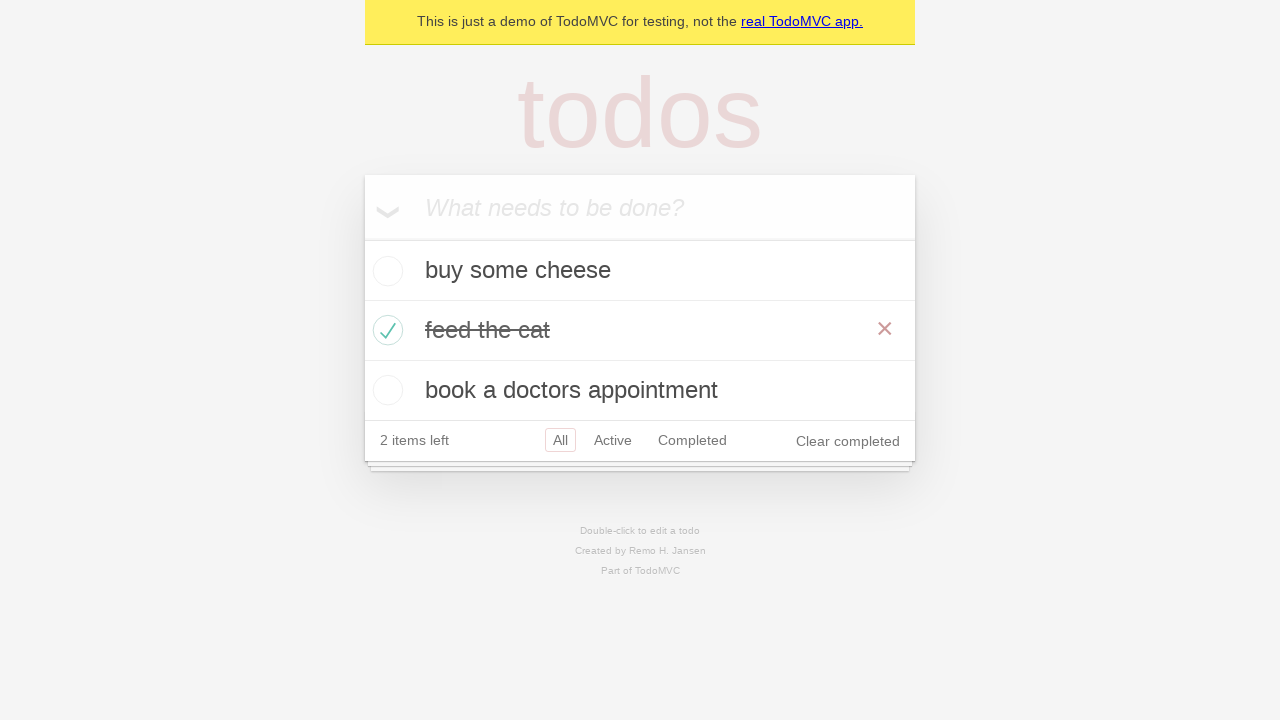

Clicked 'Clear completed' button to remove completed item at (848, 441) on internal:role=button[name="Clear completed"i]
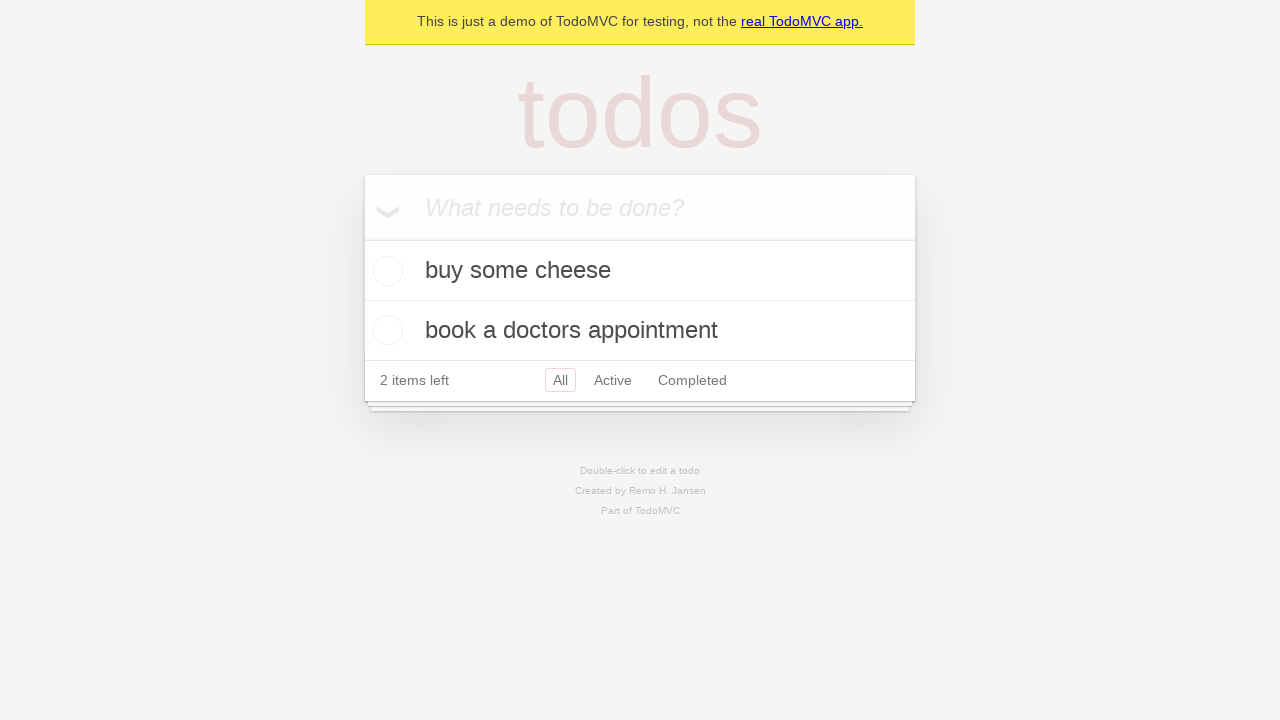

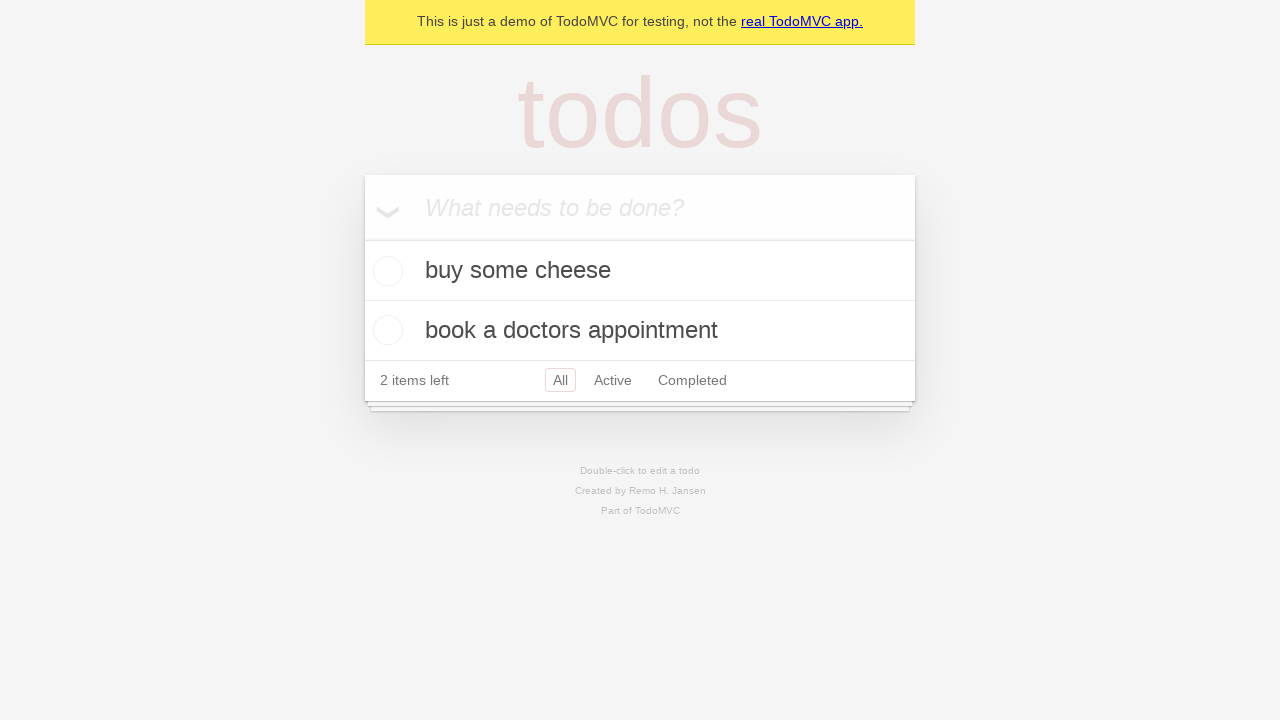